Tests that the video search page loads correctly and does not show a 404 error

Starting URL: https://egundem.com/search/video

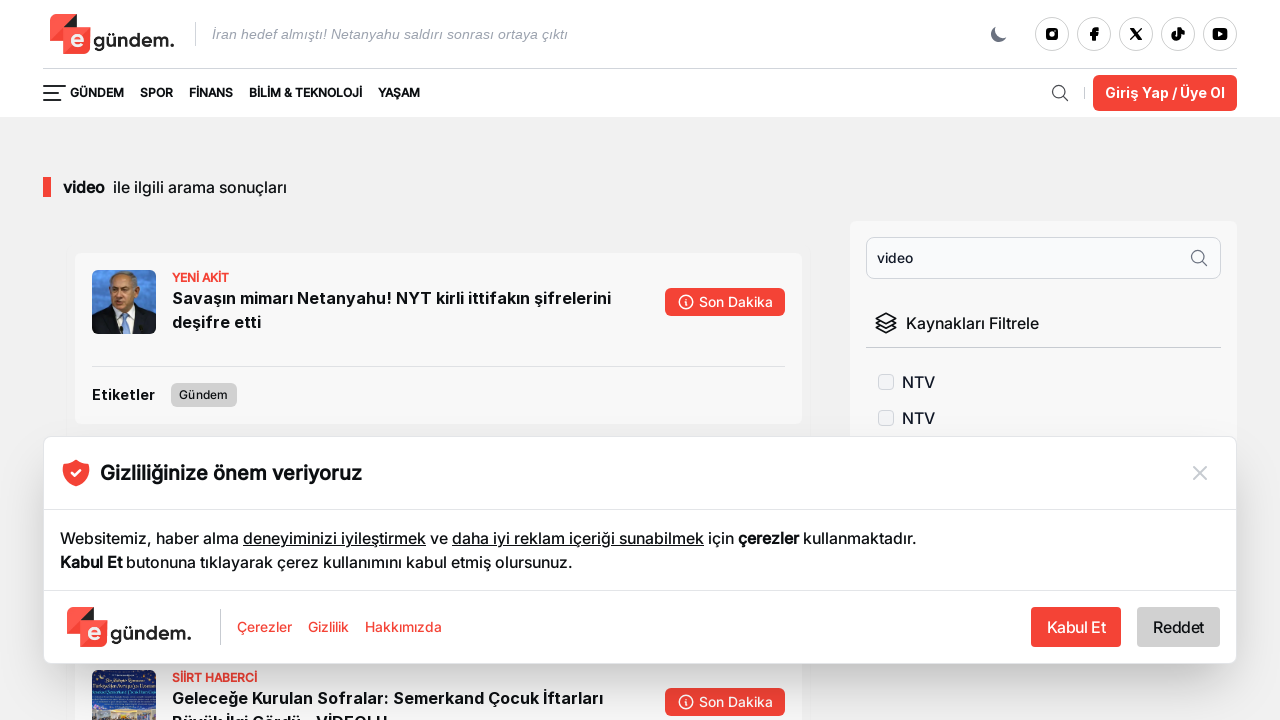

Waited for video search page URL to load
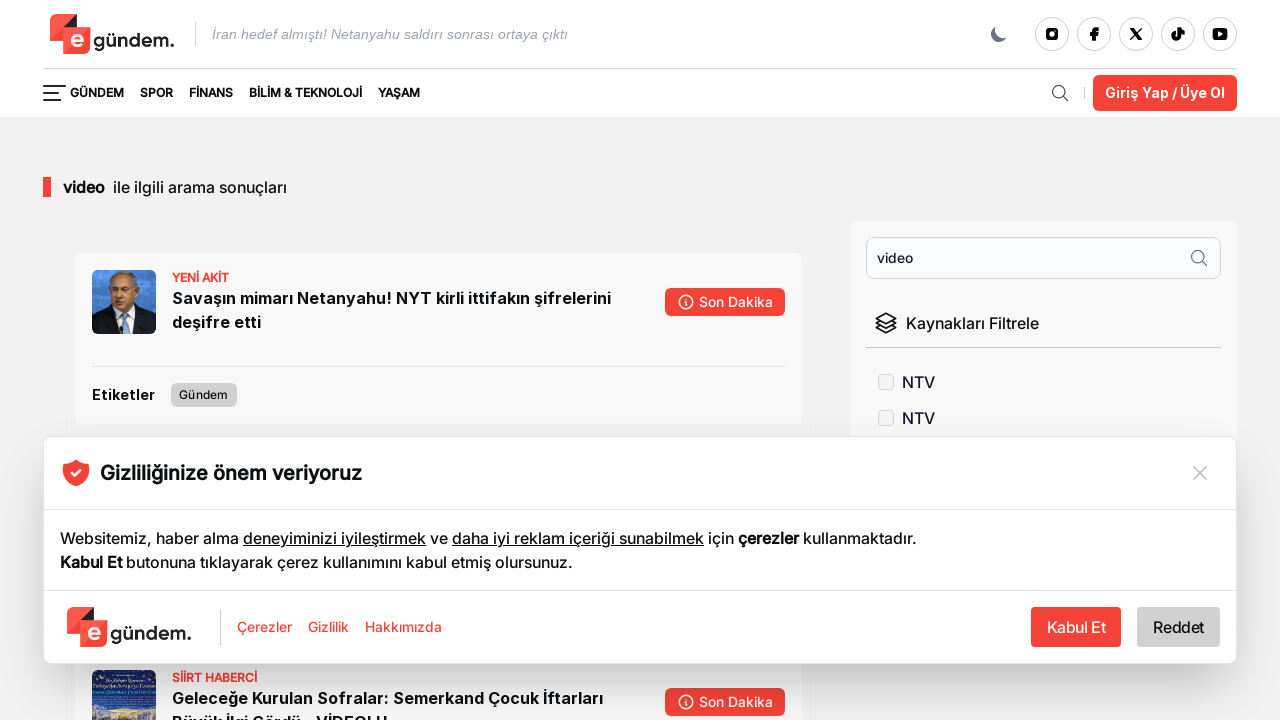

Located page headers (h1, h2 elements)
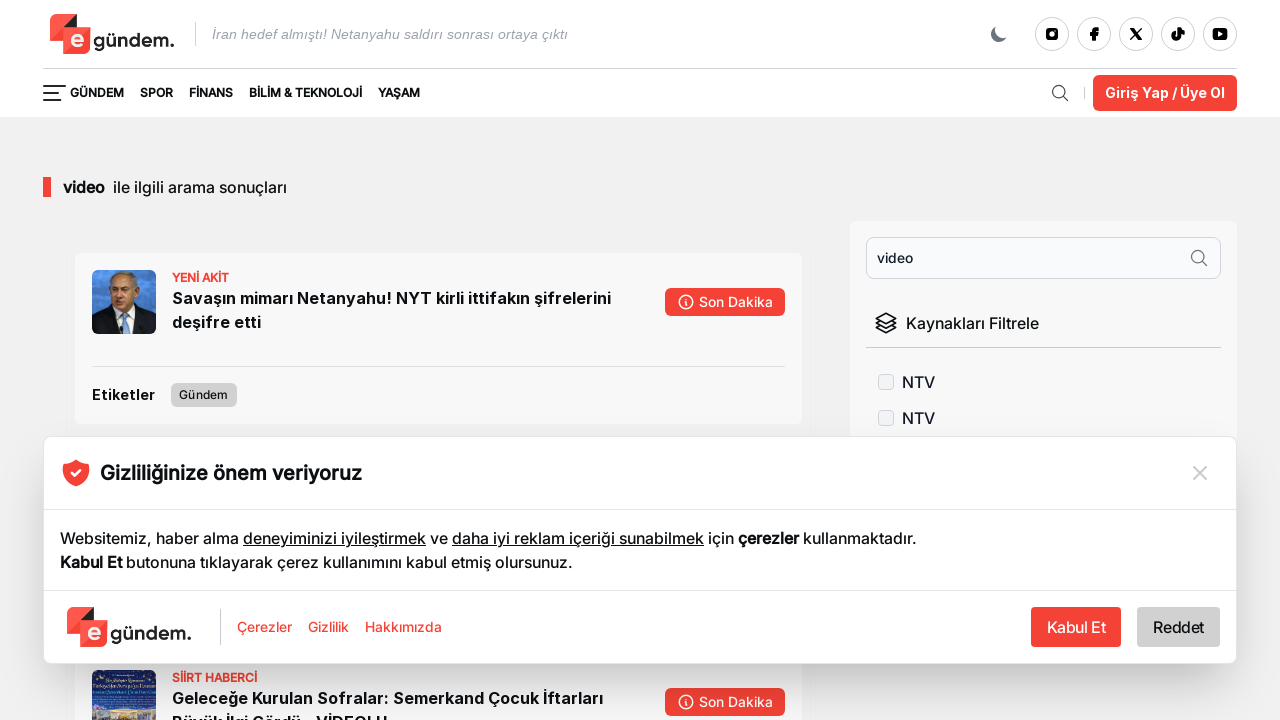

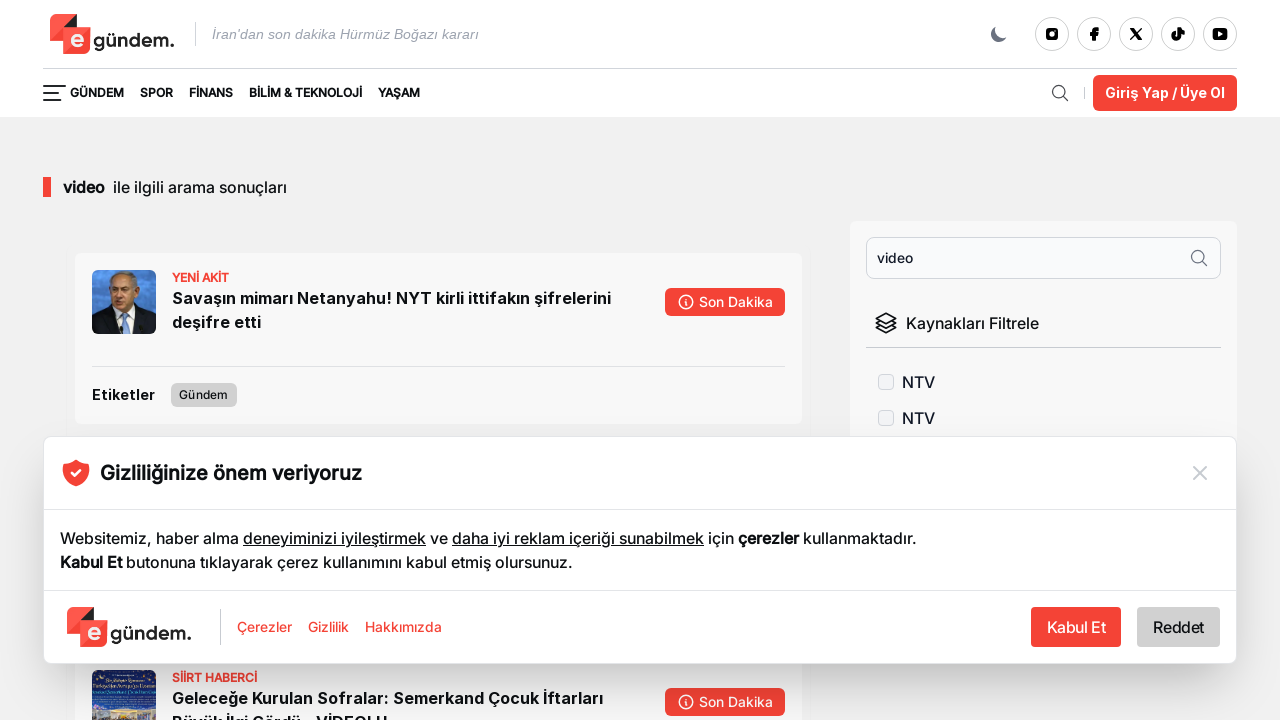